Tests adding a new task to a TODO list application by entering text and submitting it

Starting URL: https://lambdatest.github.io/sample-todo-app/

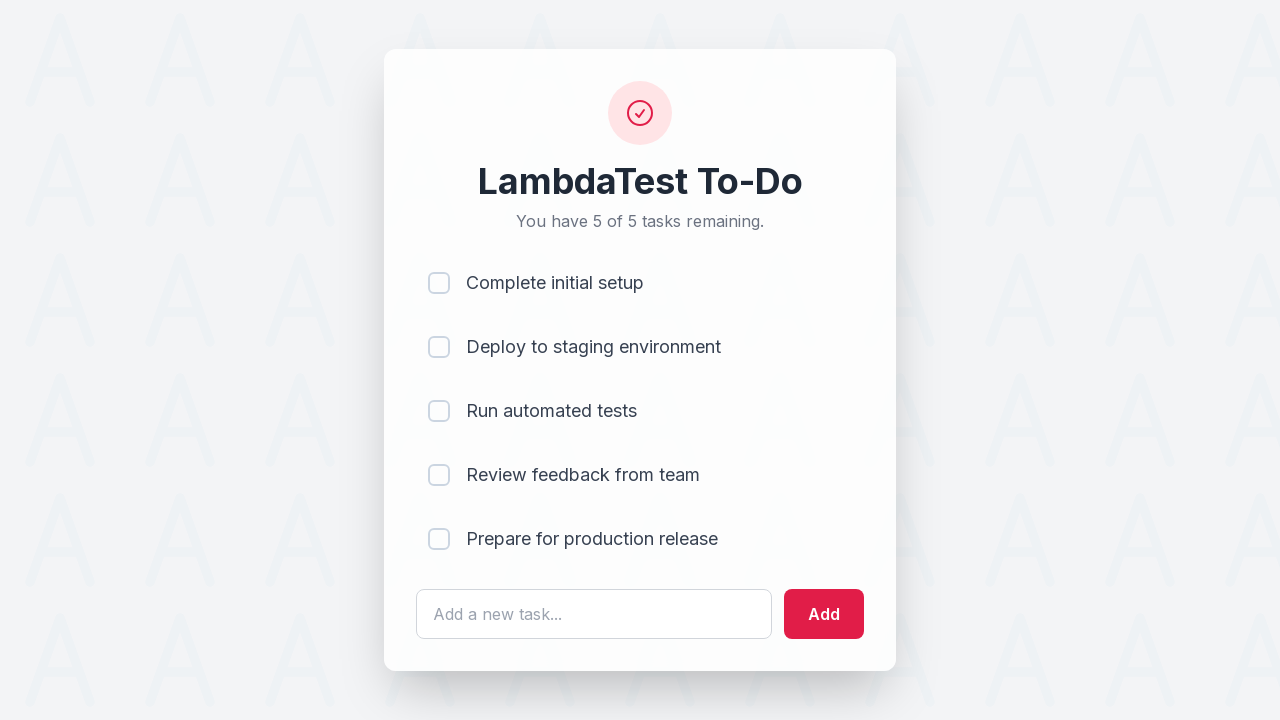

Filled task input field with 'Tarea Nueva Agregada por Alejandra' on #sampletodotext
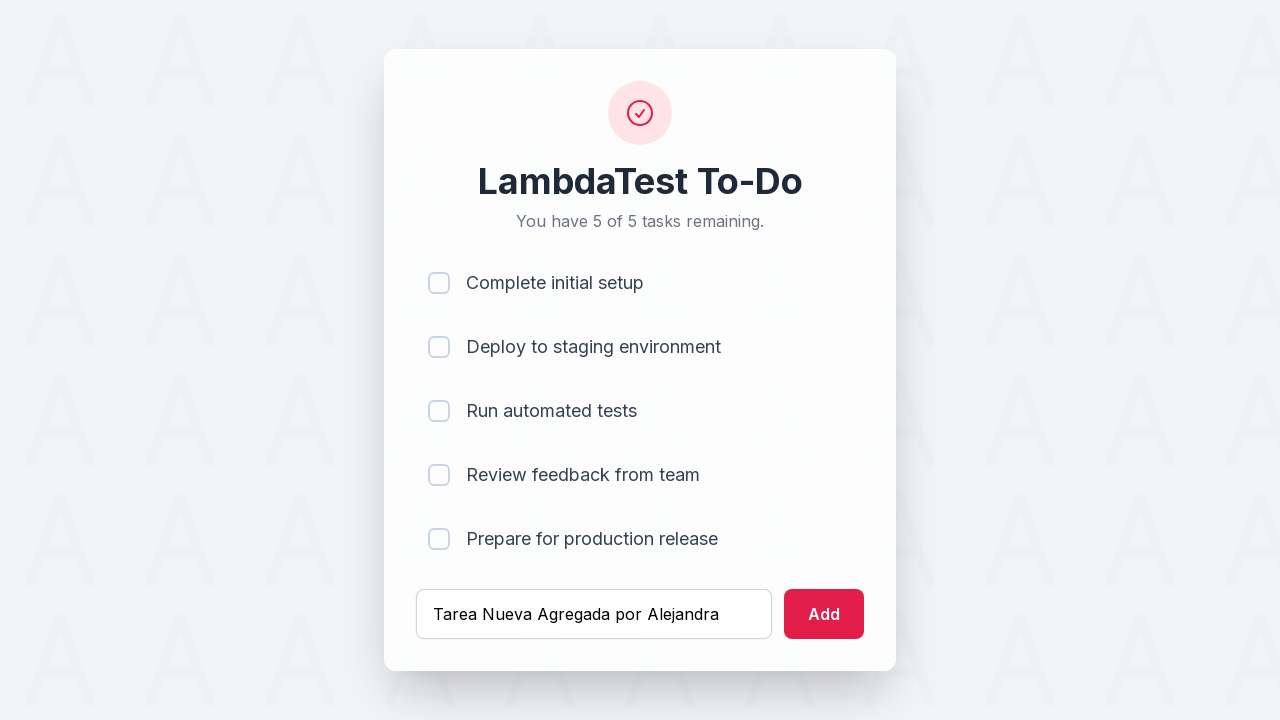

Pressed Enter to submit the new task on #sampletodotext
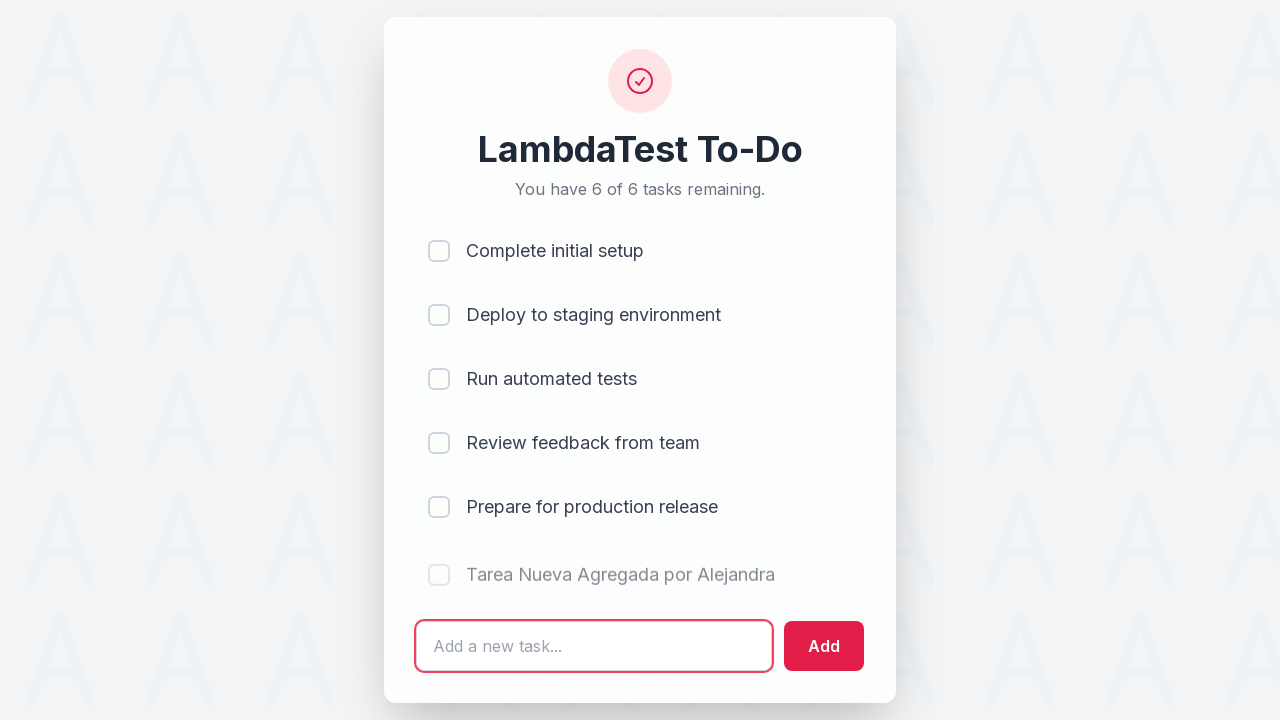

New task appeared in the TODO list
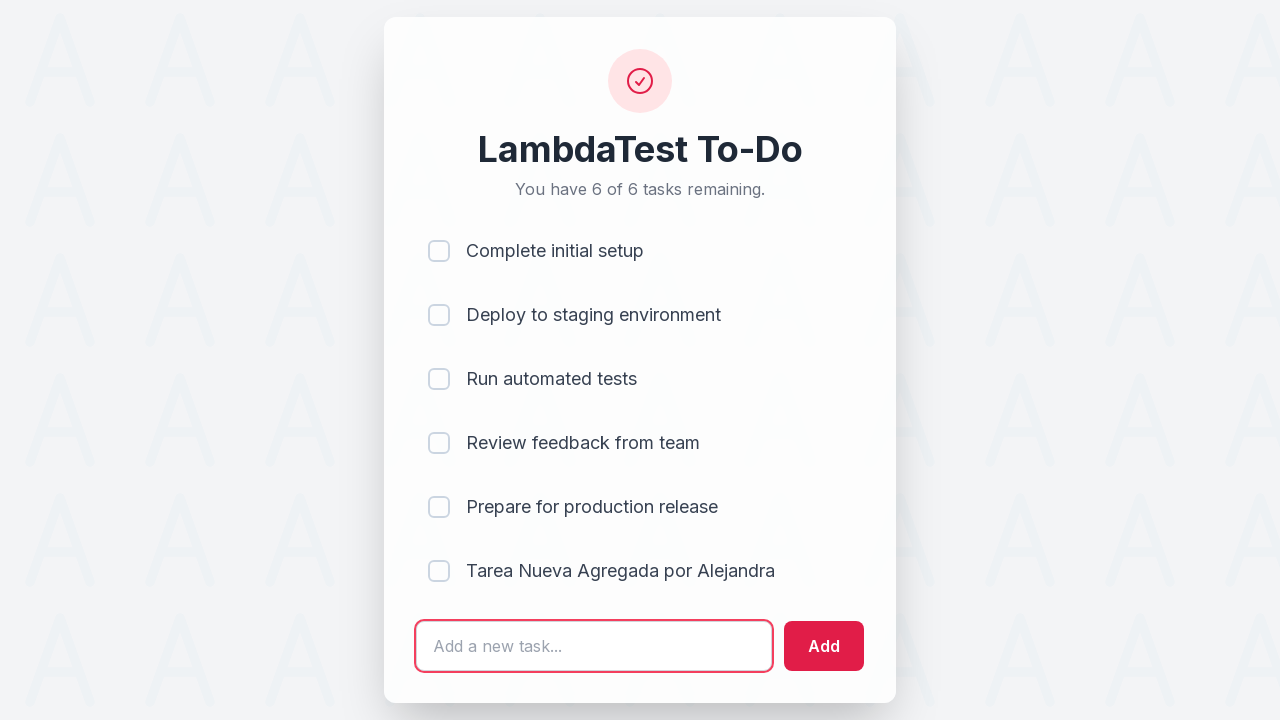

Verified task was added with text: 
                        
                        
                            Tarea Nueva Agregada por Alejandra
                        
                    
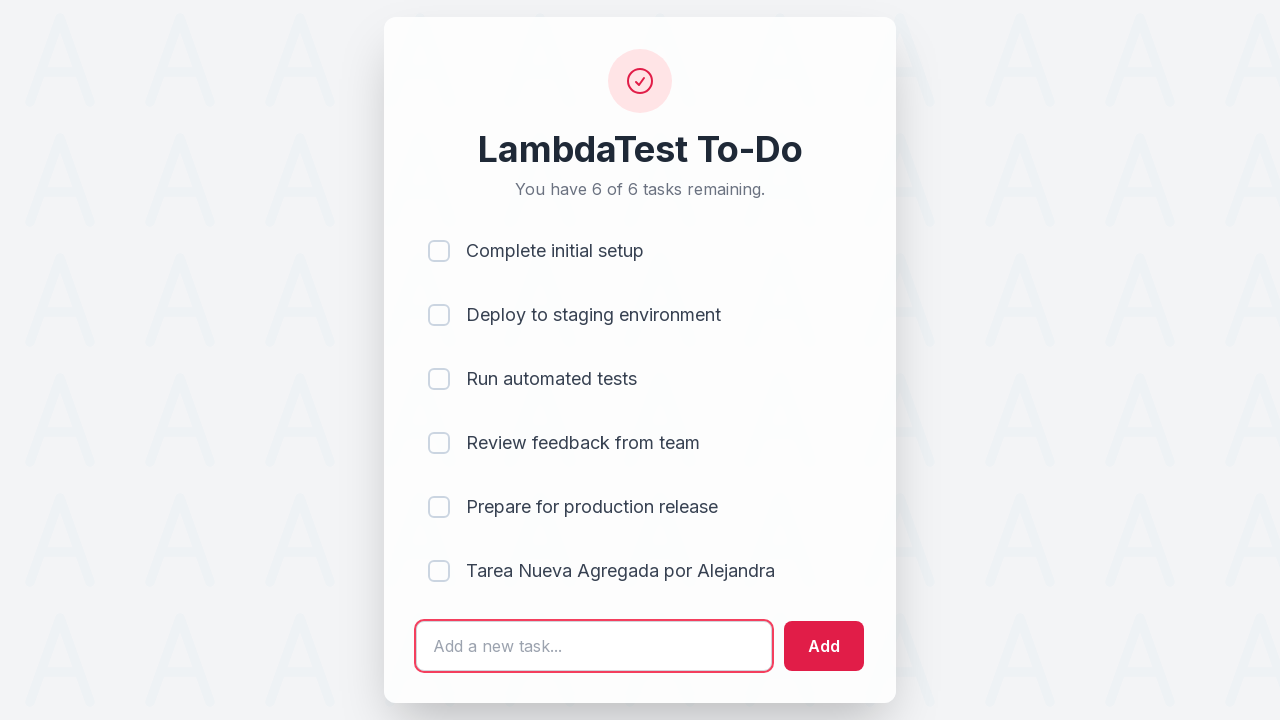

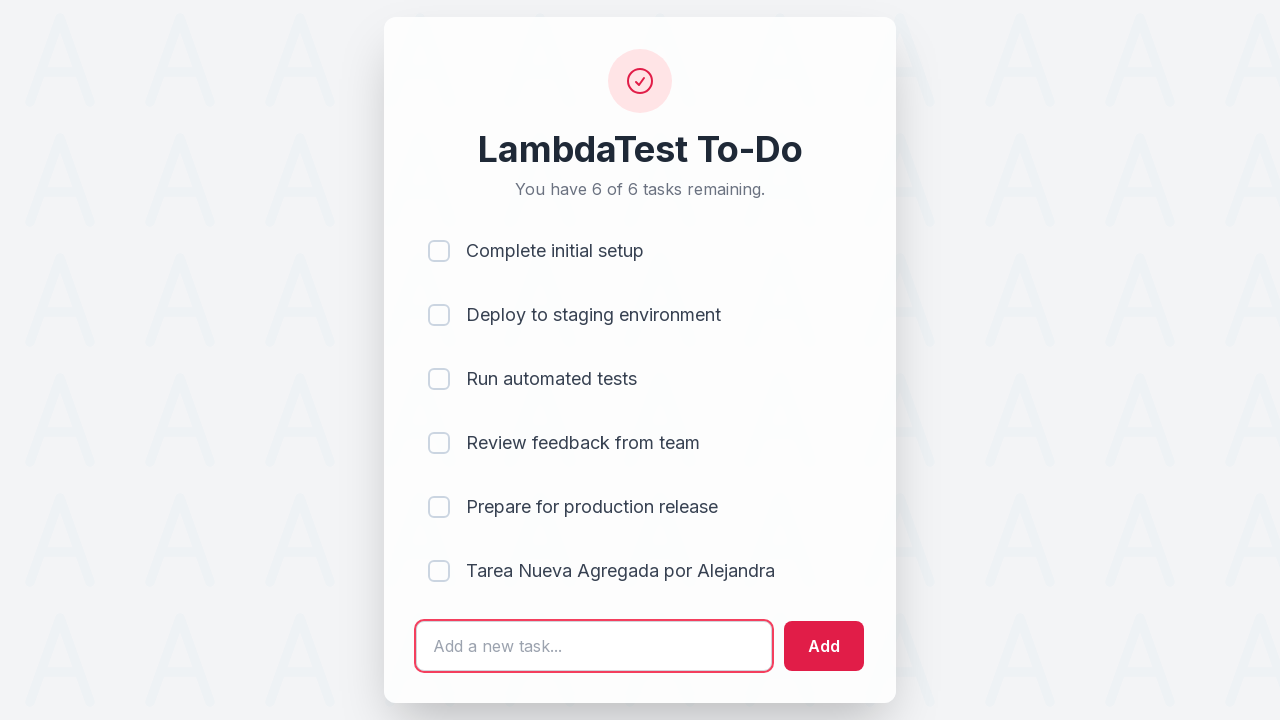